Tests that clicking the Make Appointment button redirects to the login page

Starting URL: https://katalon-demo-cura.herokuapp.com/

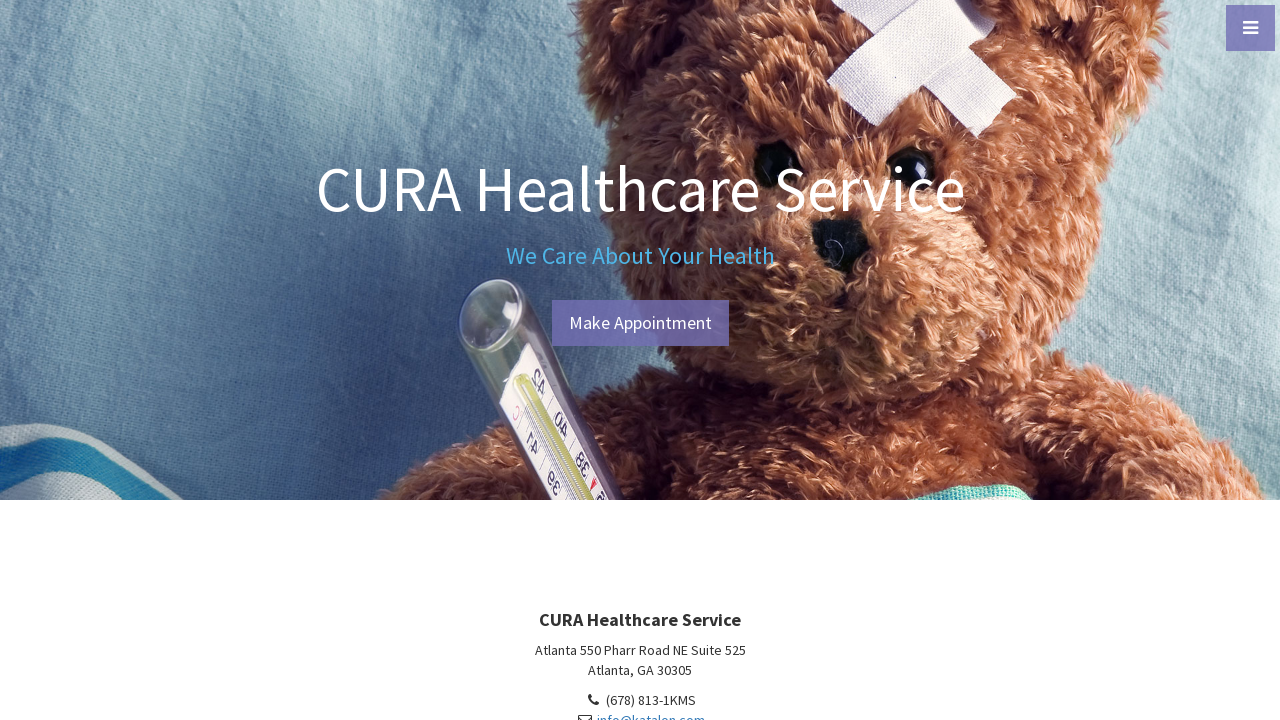

Clicked the Make Appointment button at (640, 323) on #btn-make-appointment
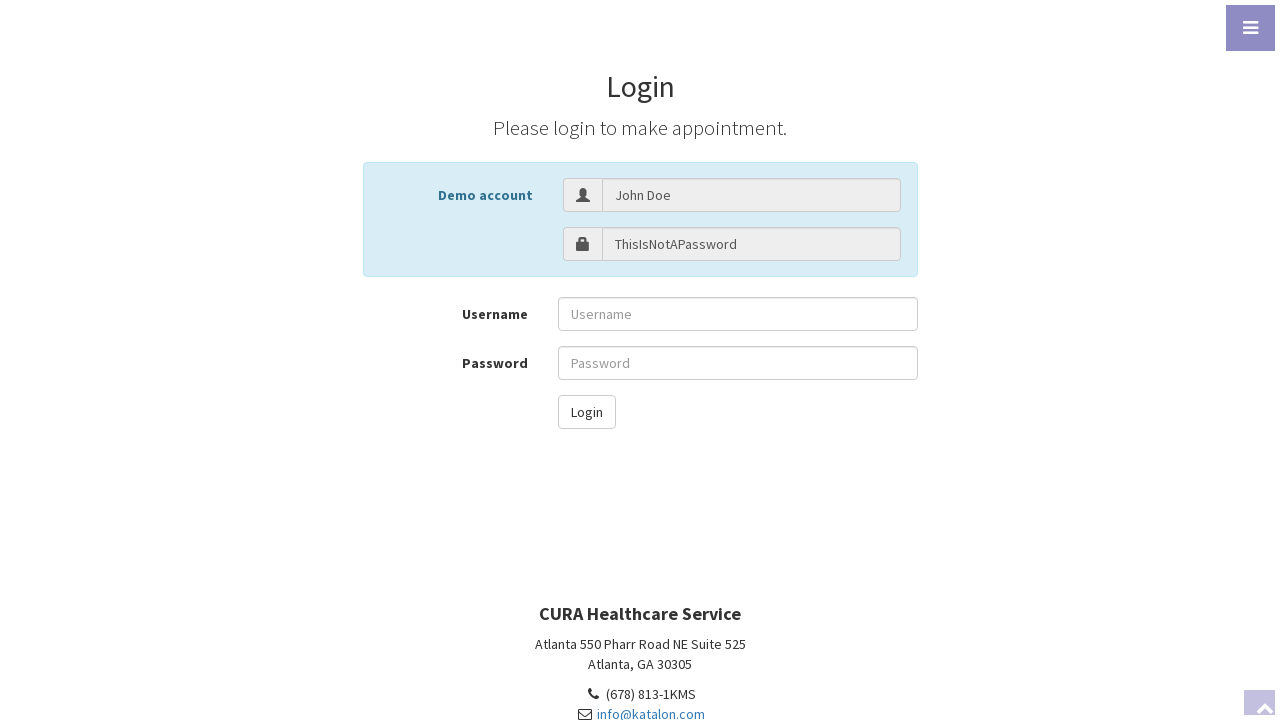

Verified navigation to login page (profile.php#login)
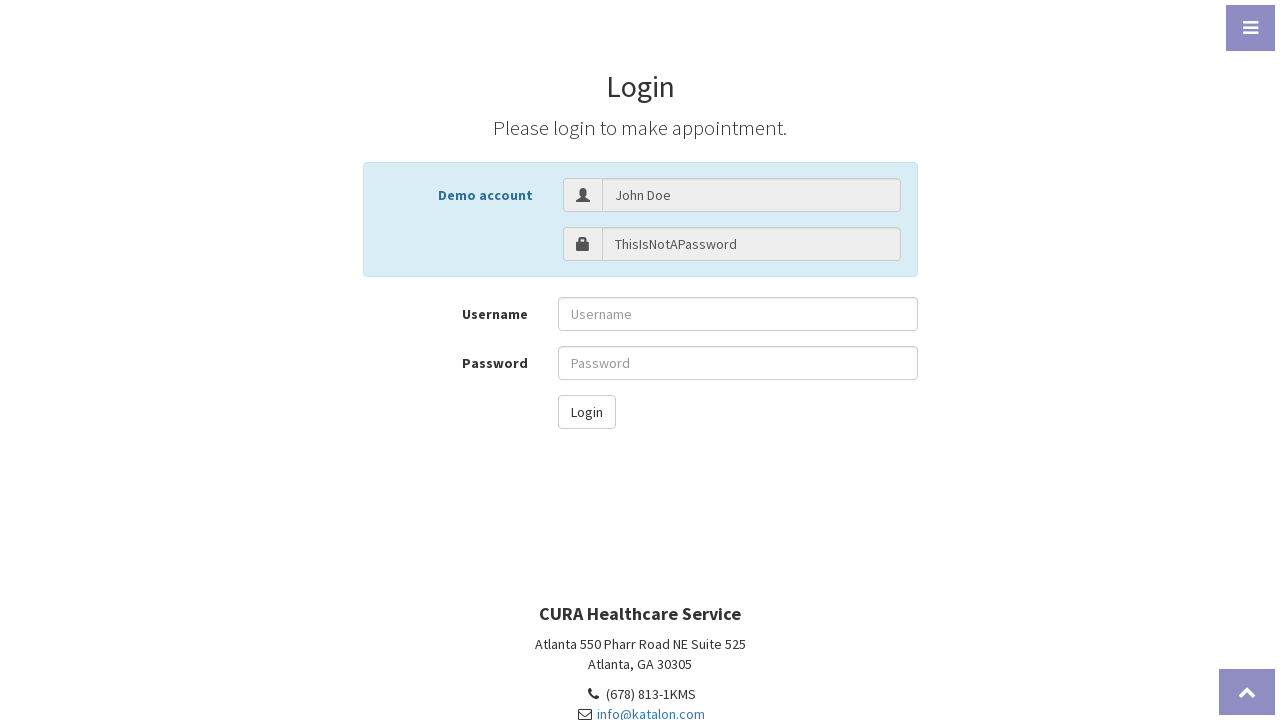

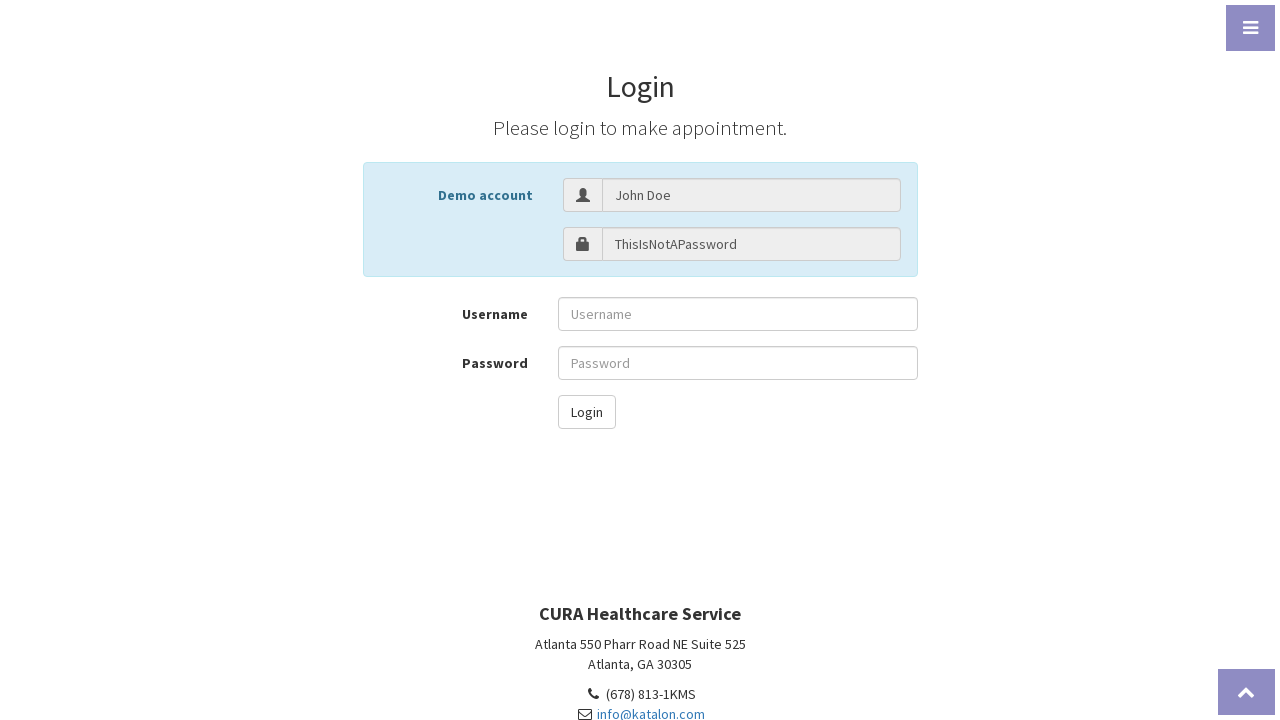